Tests an e-commerce flow by adding specific vegetables to cart, proceeding to checkout, applying a promo code, and placing an order

Starting URL: https://rahulshettyacademy.com/seleniumPractise/#/

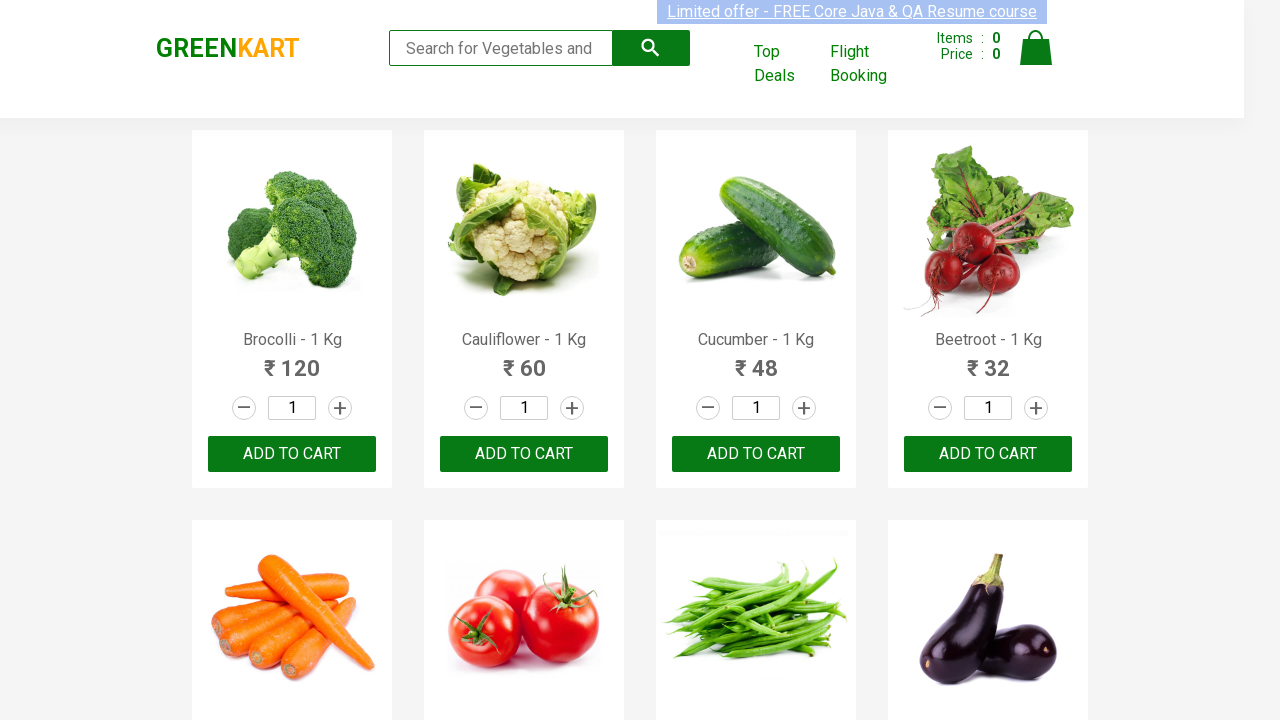

Waited for products to load on the page
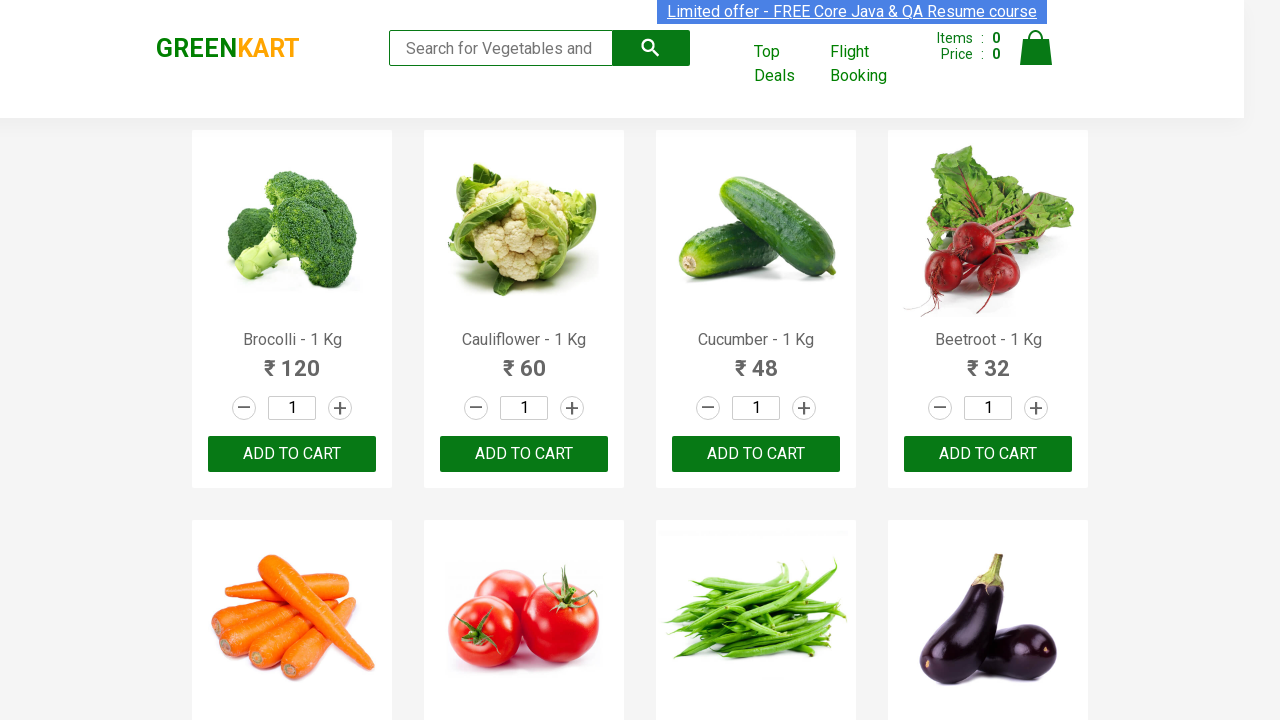

Retrieved all product name elements
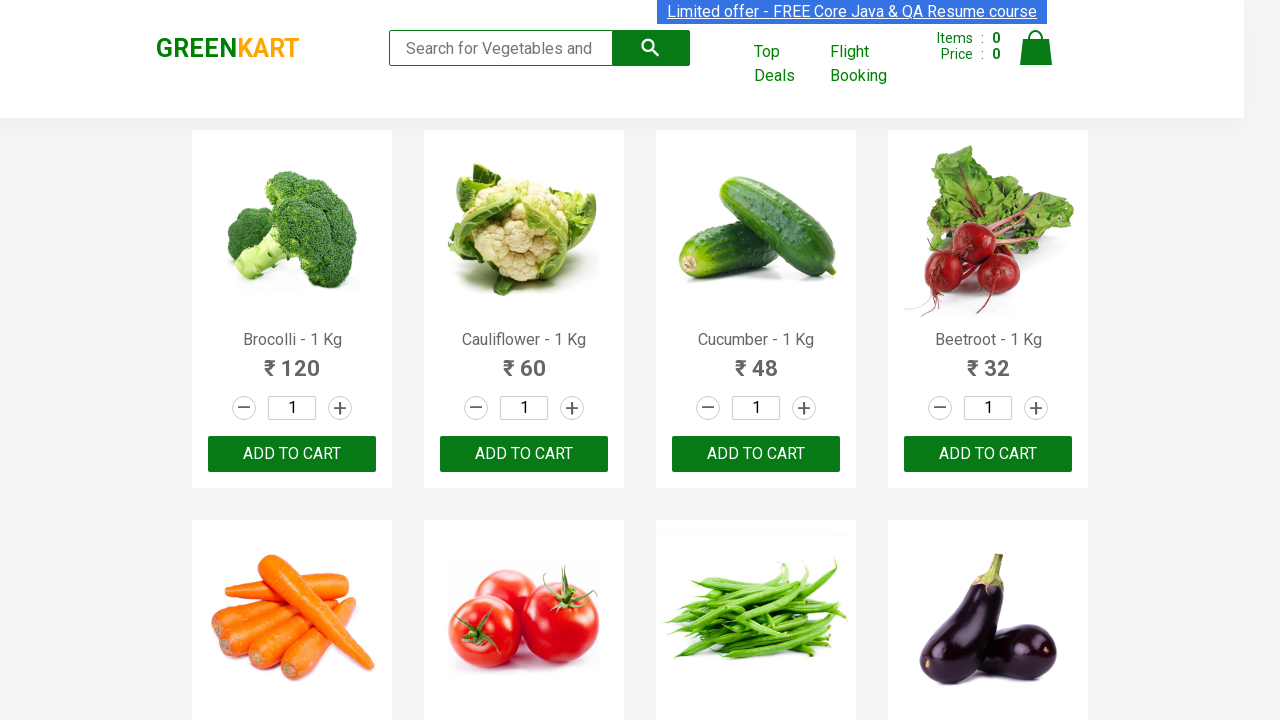

Added Brocolli to cart at (292, 454) on .product-action button >> nth=0
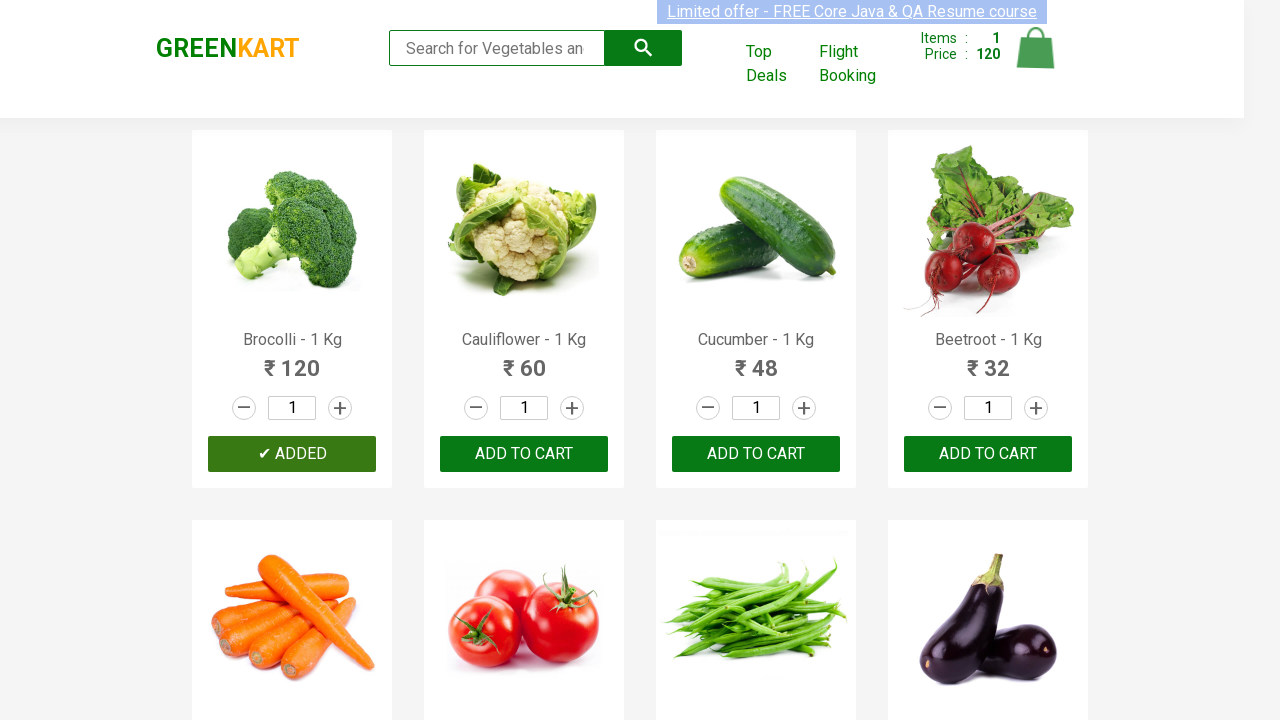

Added Brocolli to cart at (524, 454) on .product-action button >> nth=1
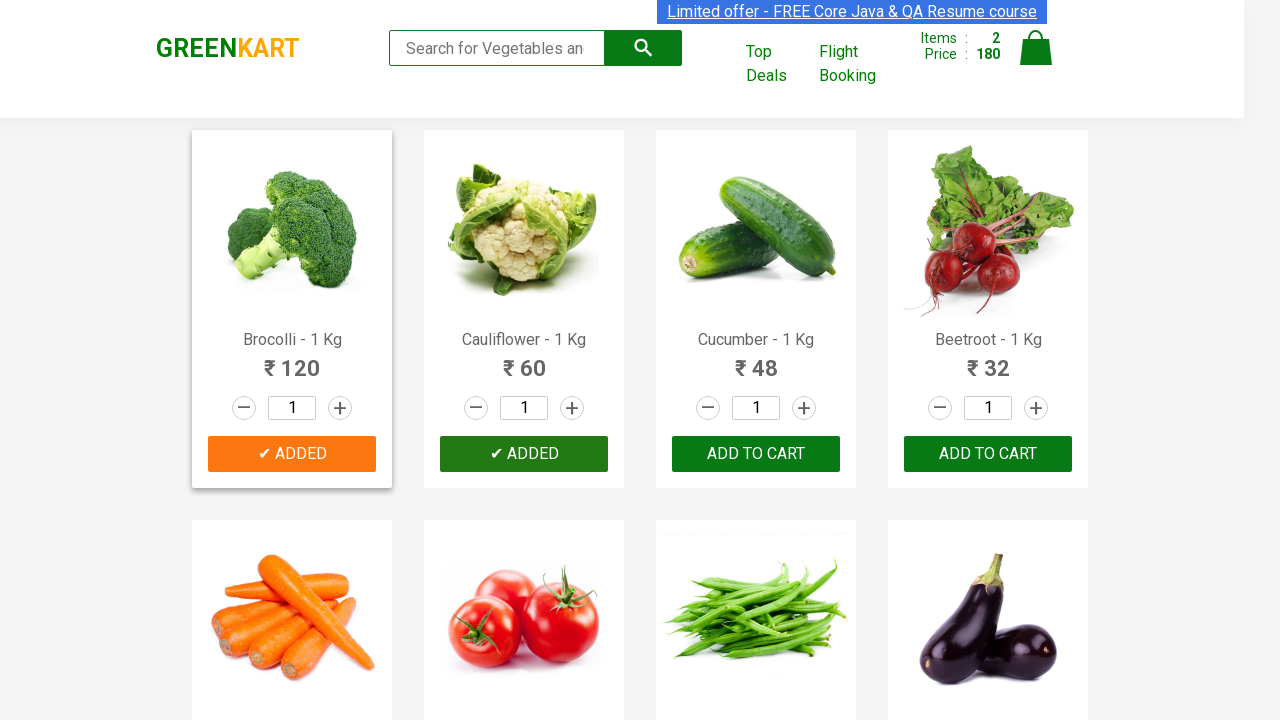

Added Brocolli to cart at (756, 454) on .product-action button >> nth=2
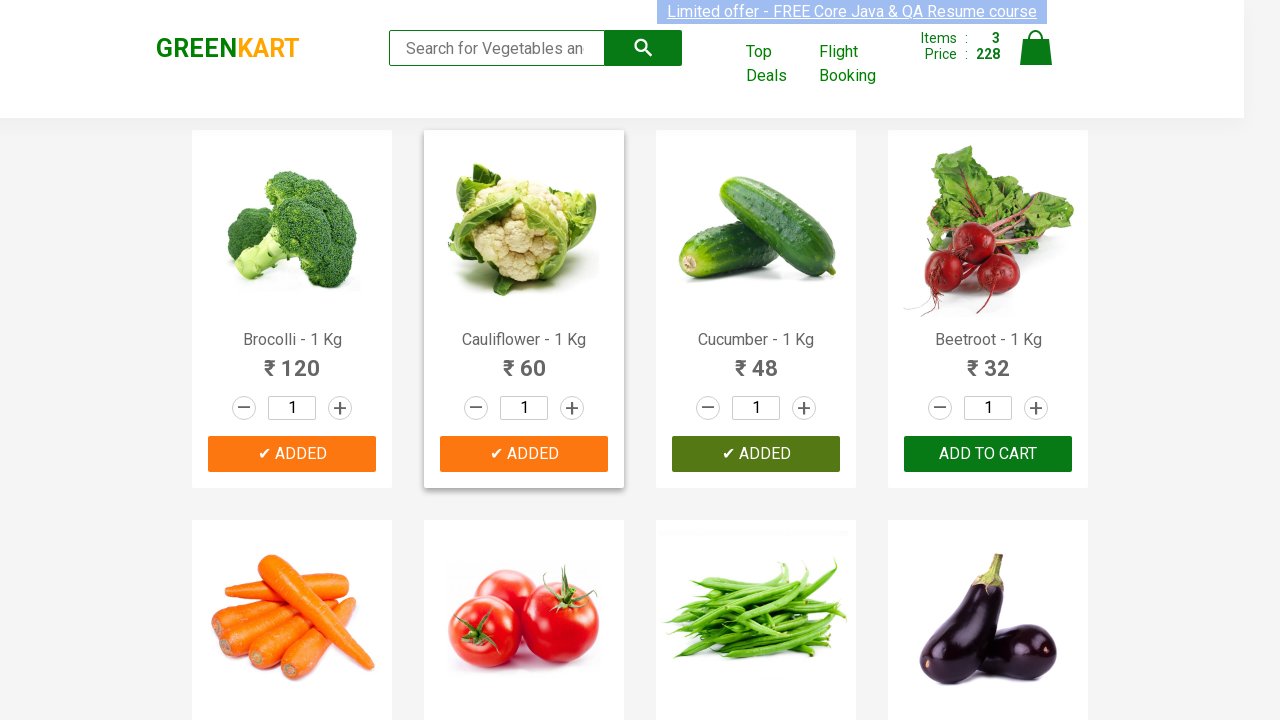

Clicked on cart icon to view cart at (1036, 48) on img[alt='Cart']
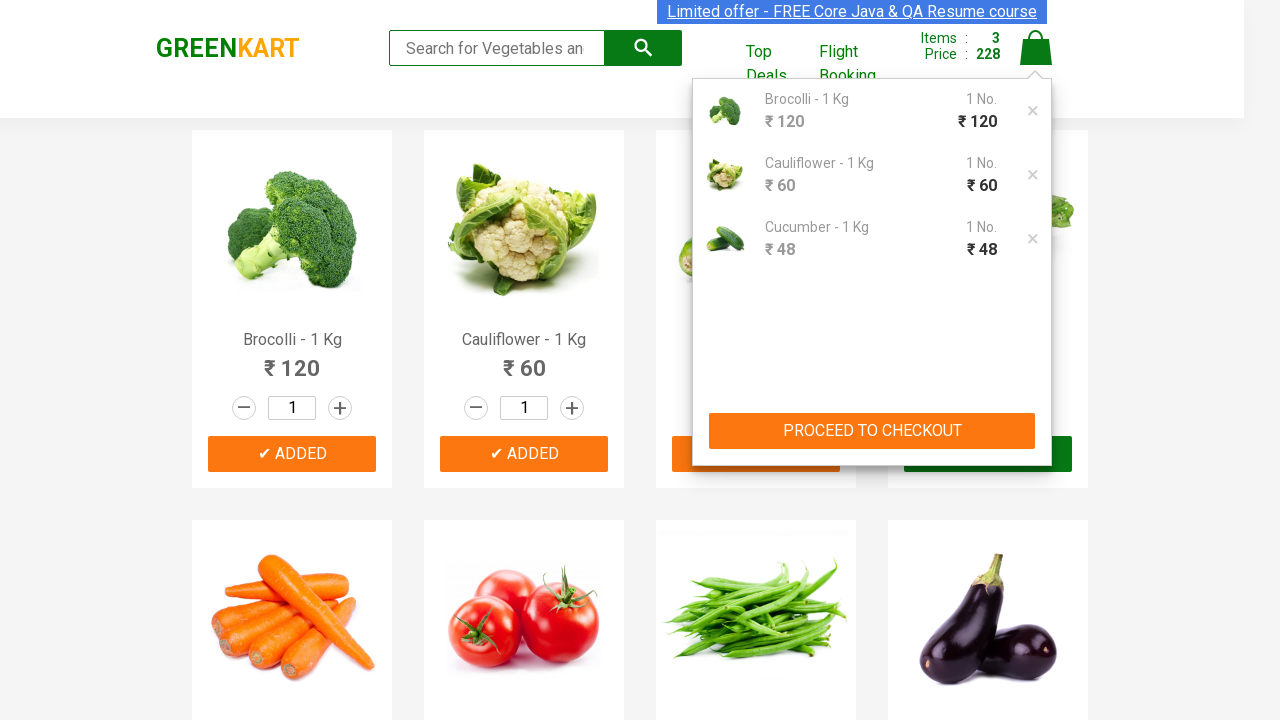

Clicked PROCEED TO CHECKOUT button at (872, 431) on button:has-text('PROCEED TO CHECKOUT')
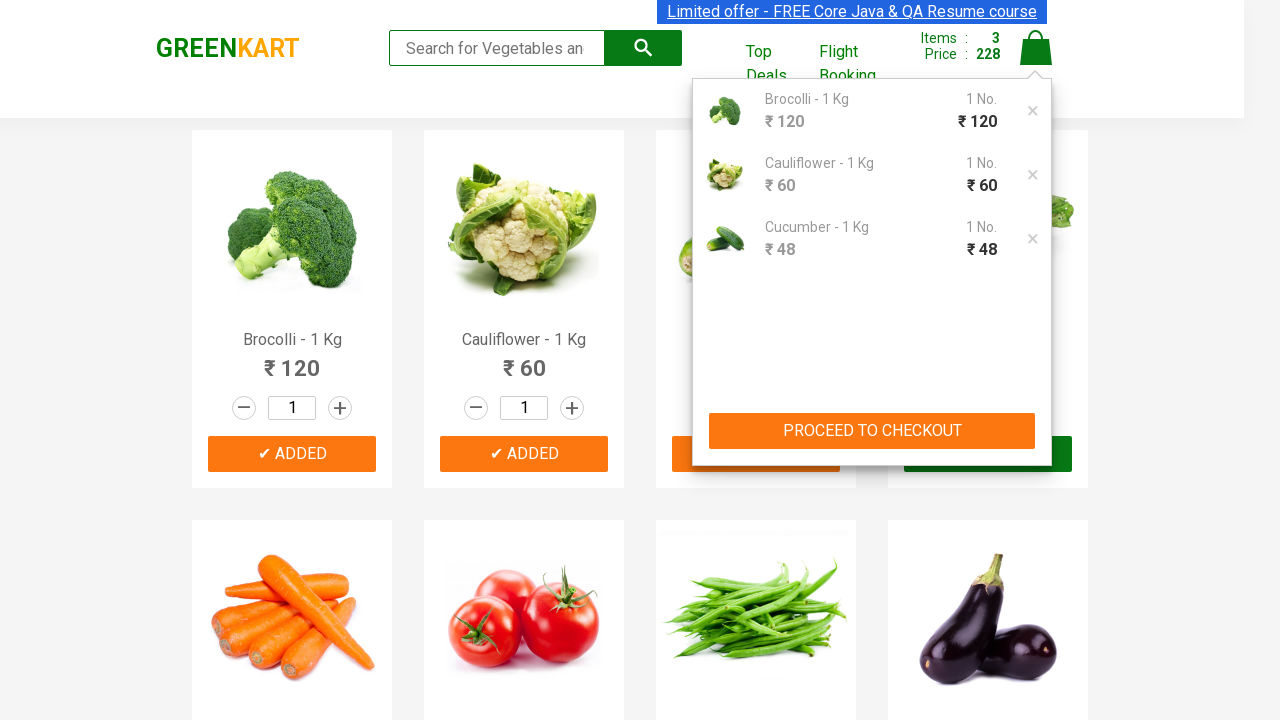

Entered promo code 'rahulshettyacademy' in the promo code field on input.promoCode
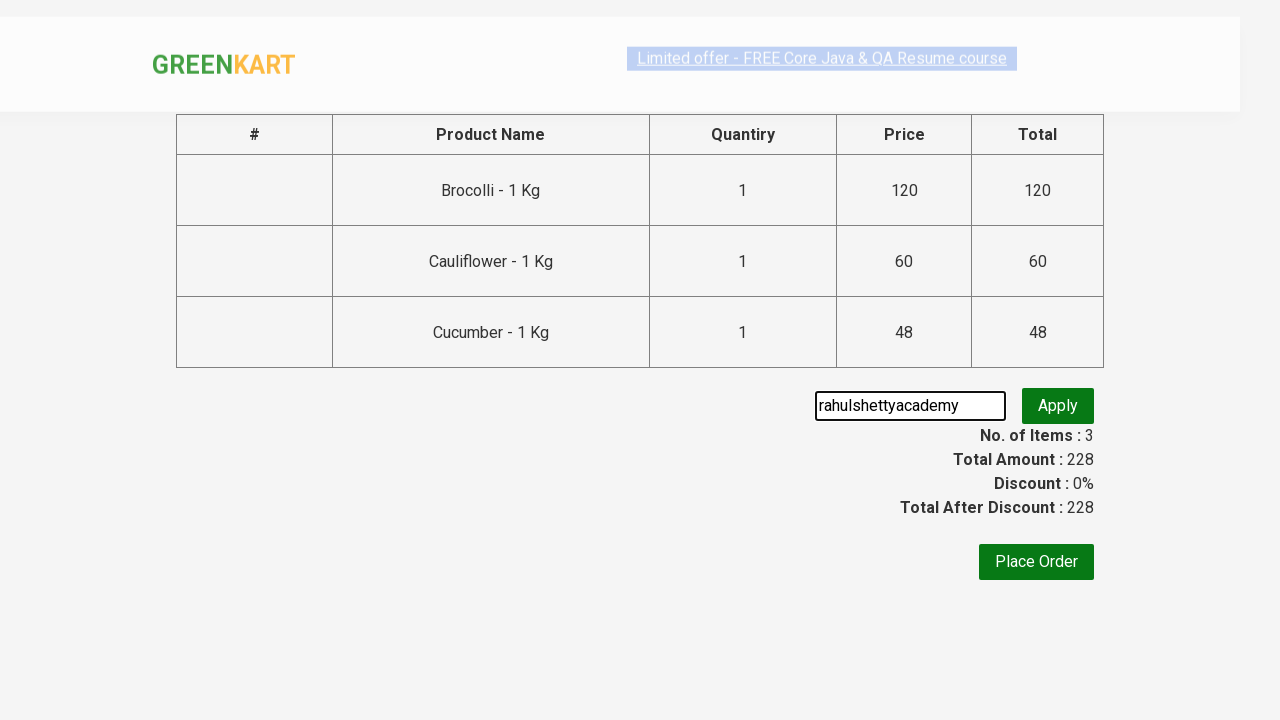

Clicked Apply button to apply the promo code at (1058, 406) on button.promoBtn
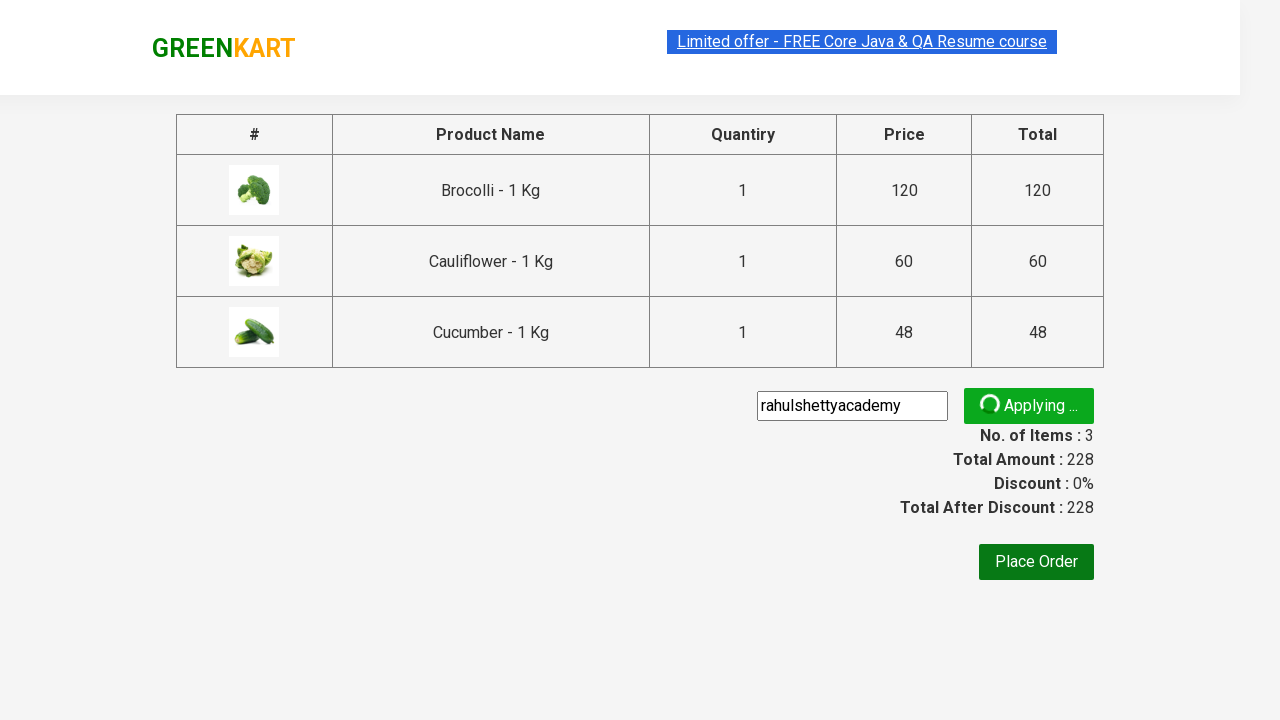

Waited for Place Order button to become visible
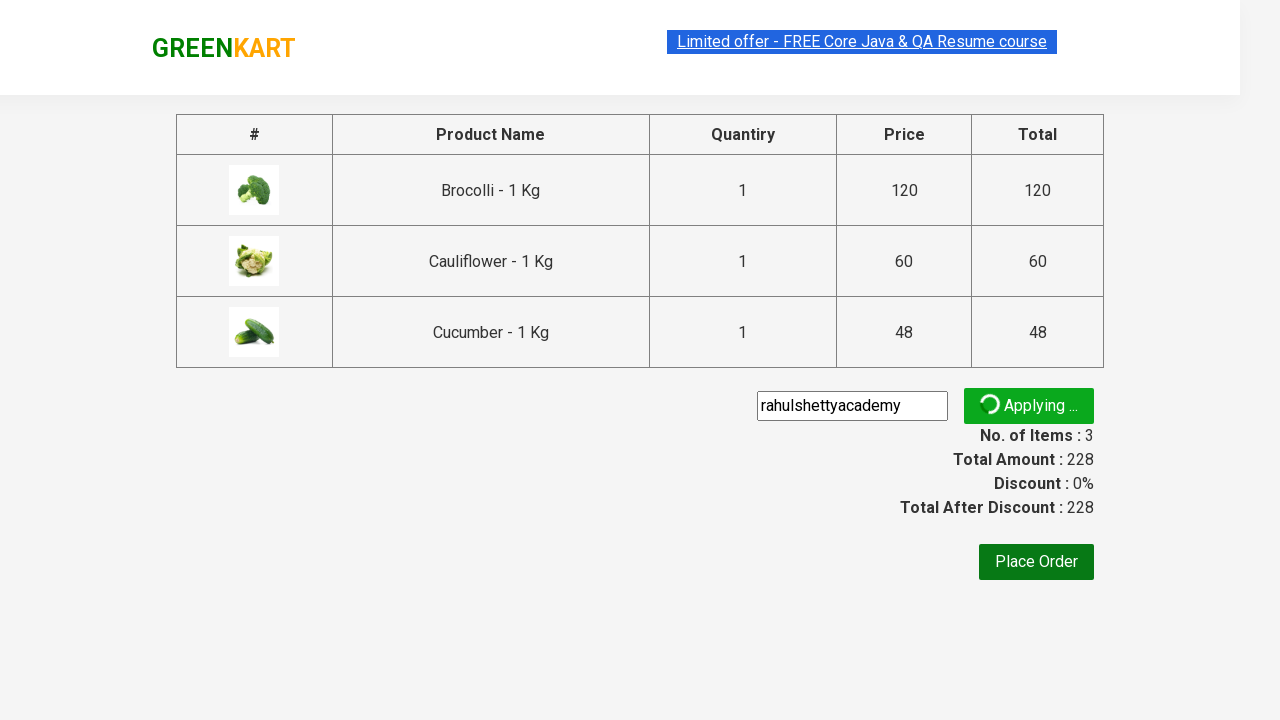

Clicked Place Order button to complete the order at (1036, 562) on button:has-text('Place Order')
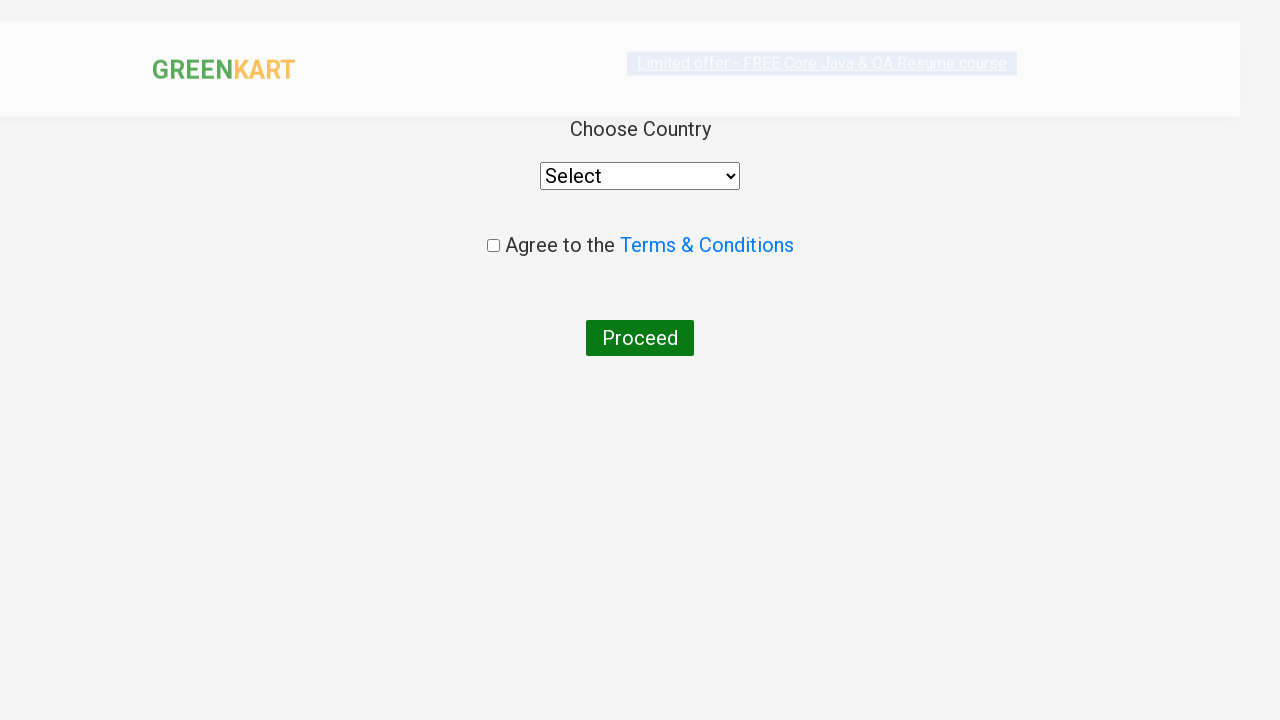

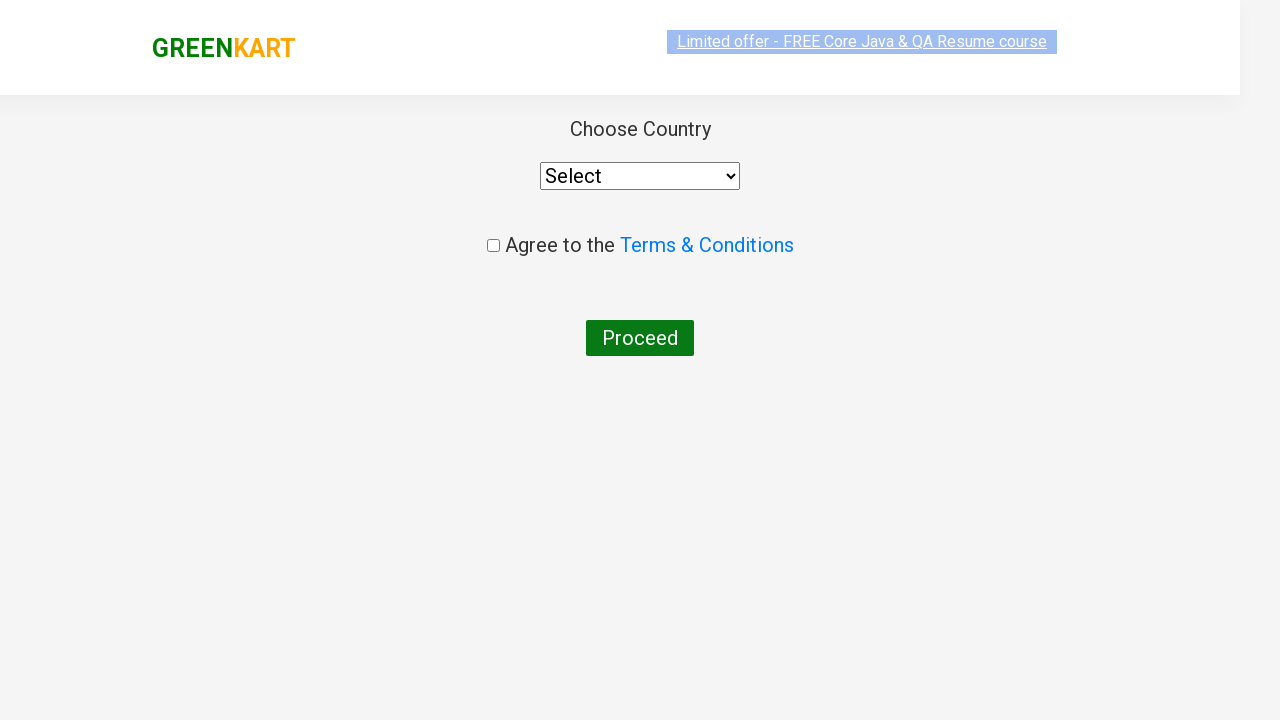